Tests right-click context menu by opening it, hovering over copy option, clicking it, and verifying the alert message.

Starting URL: http://swisnl.github.io/jQuery-contextMenu/demo.html

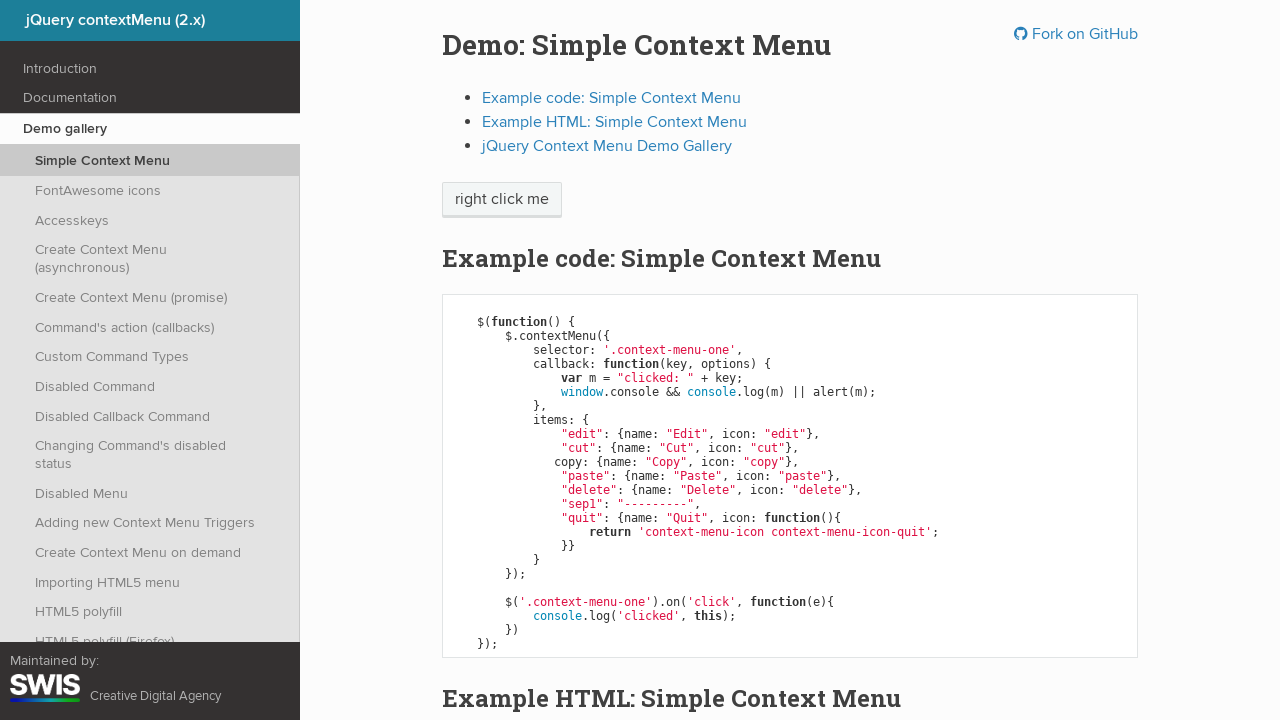

Right-clicked on 'right click me' button to open context menu at (502, 200) on span:text('right click me')
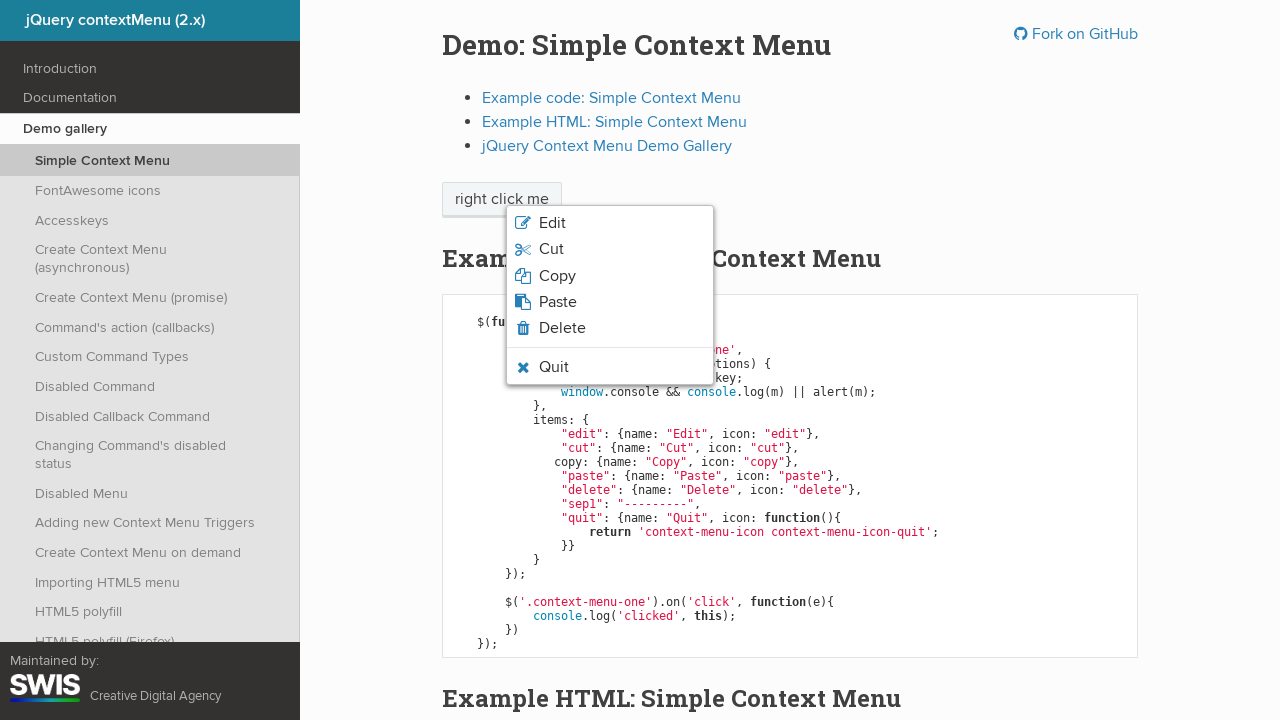

Hovered over copy menu item at (610, 276) on li.context-menu-icon-copy
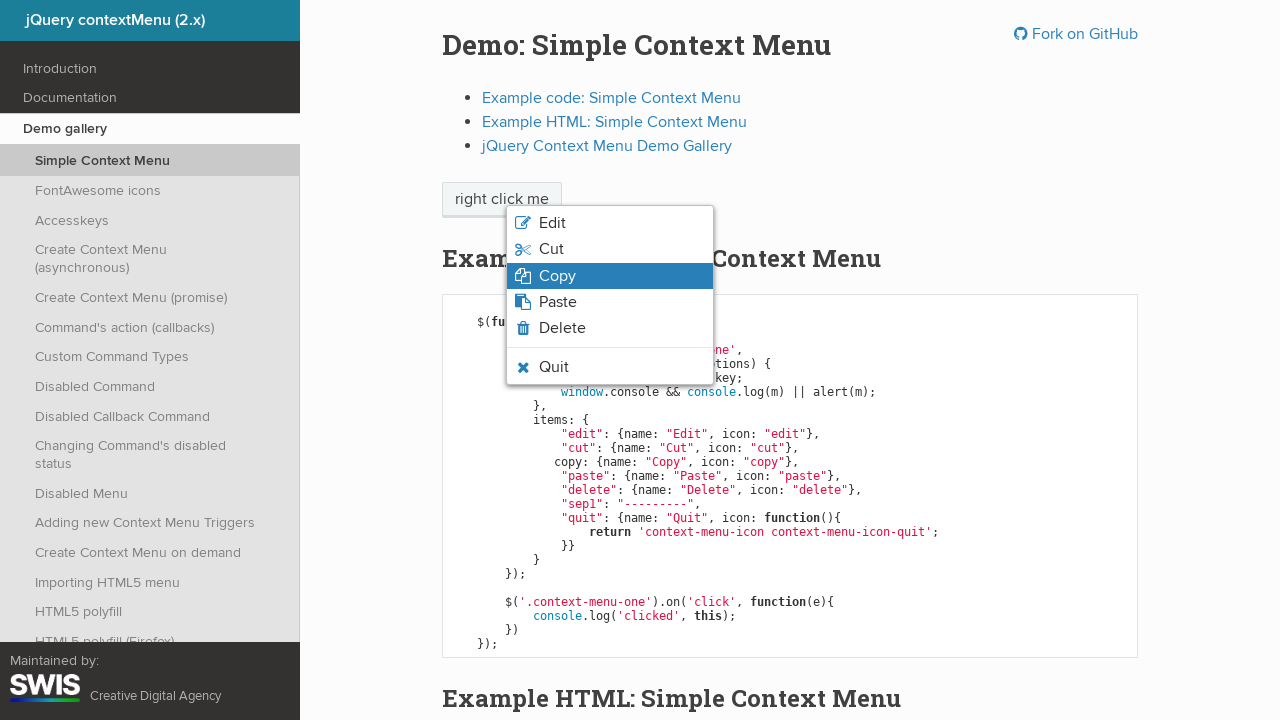

Verified copy menu item is in hover state and visible
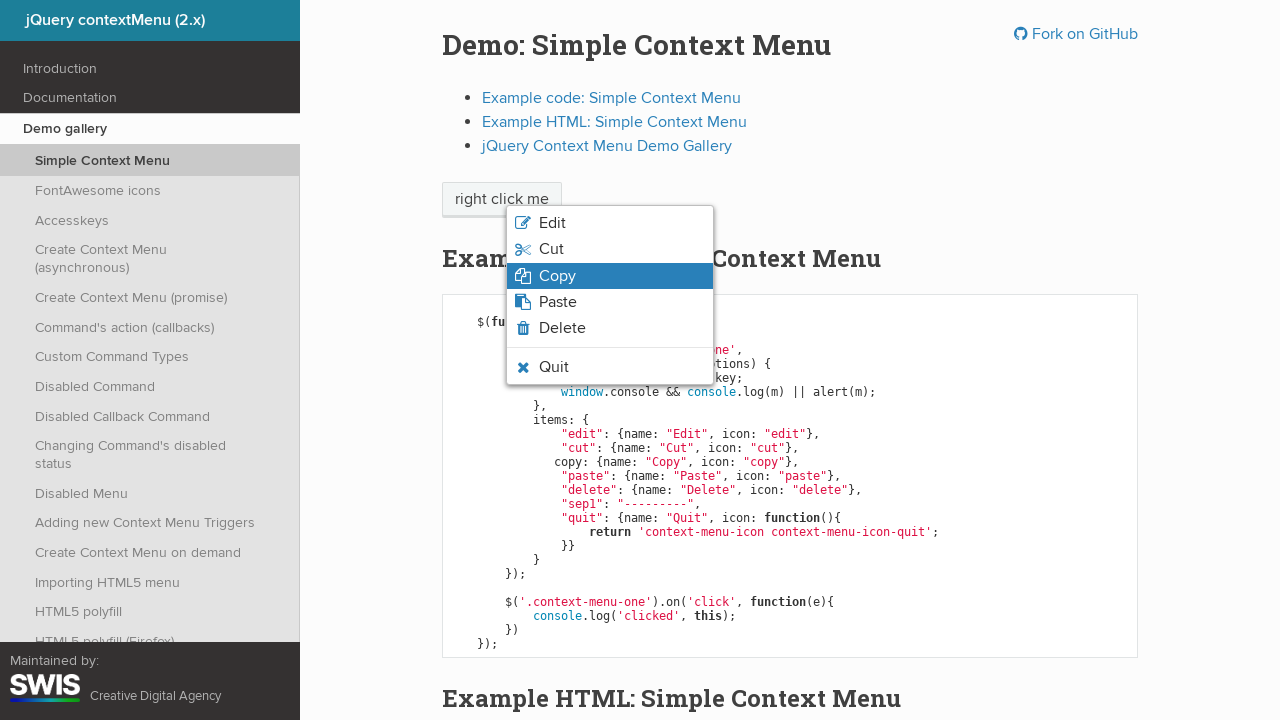

Set up dialog handler to accept alerts
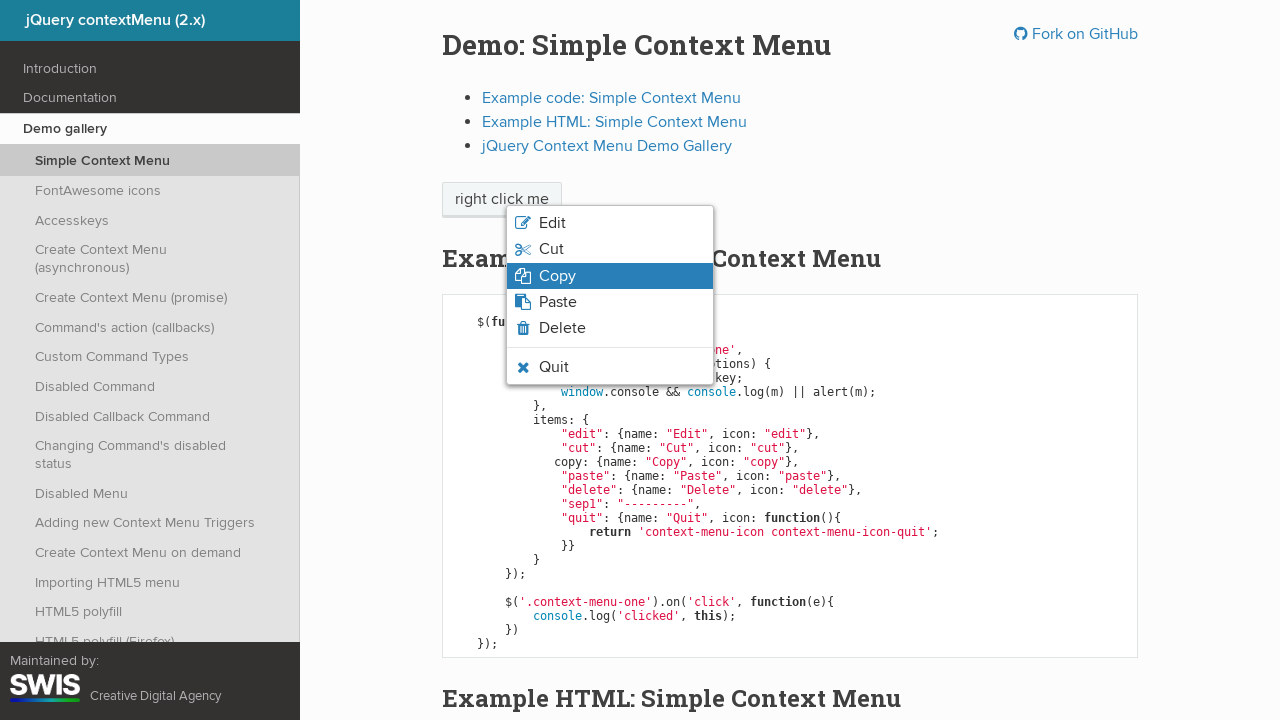

Clicked copy menu item at (610, 276) on li.context-menu-icon-copy
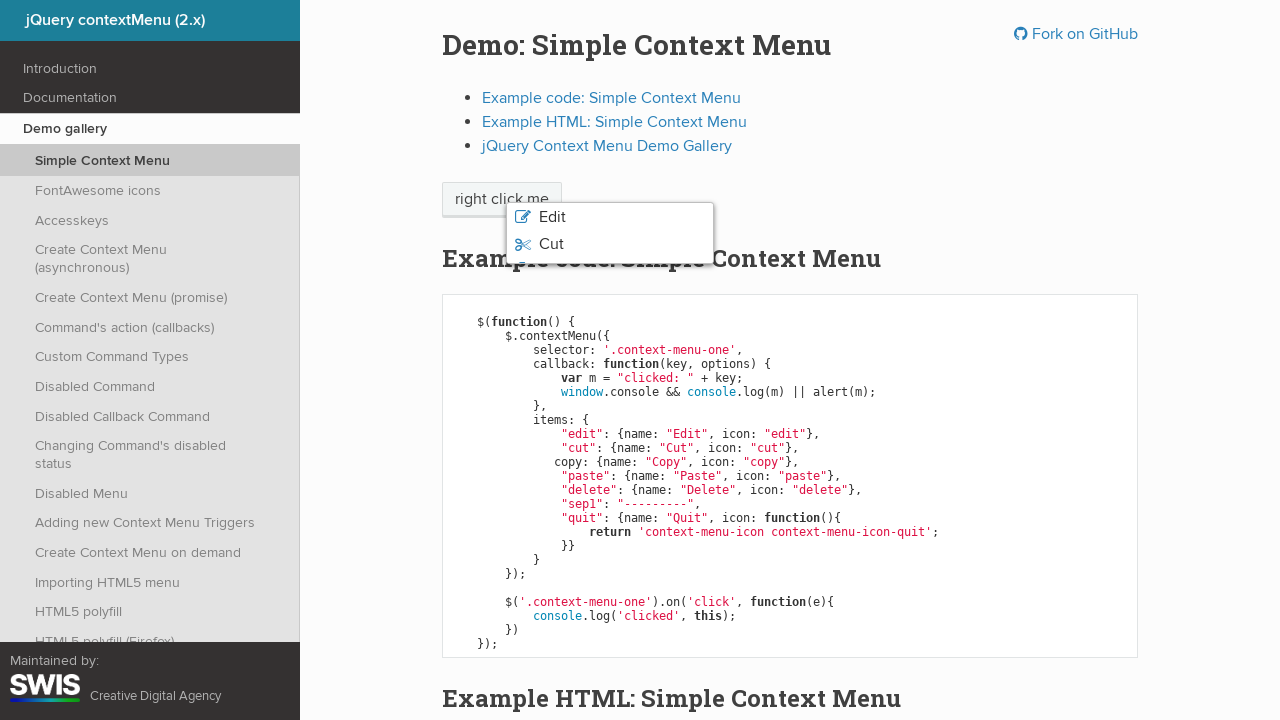

Verified context menu is no longer visible after clicking copy
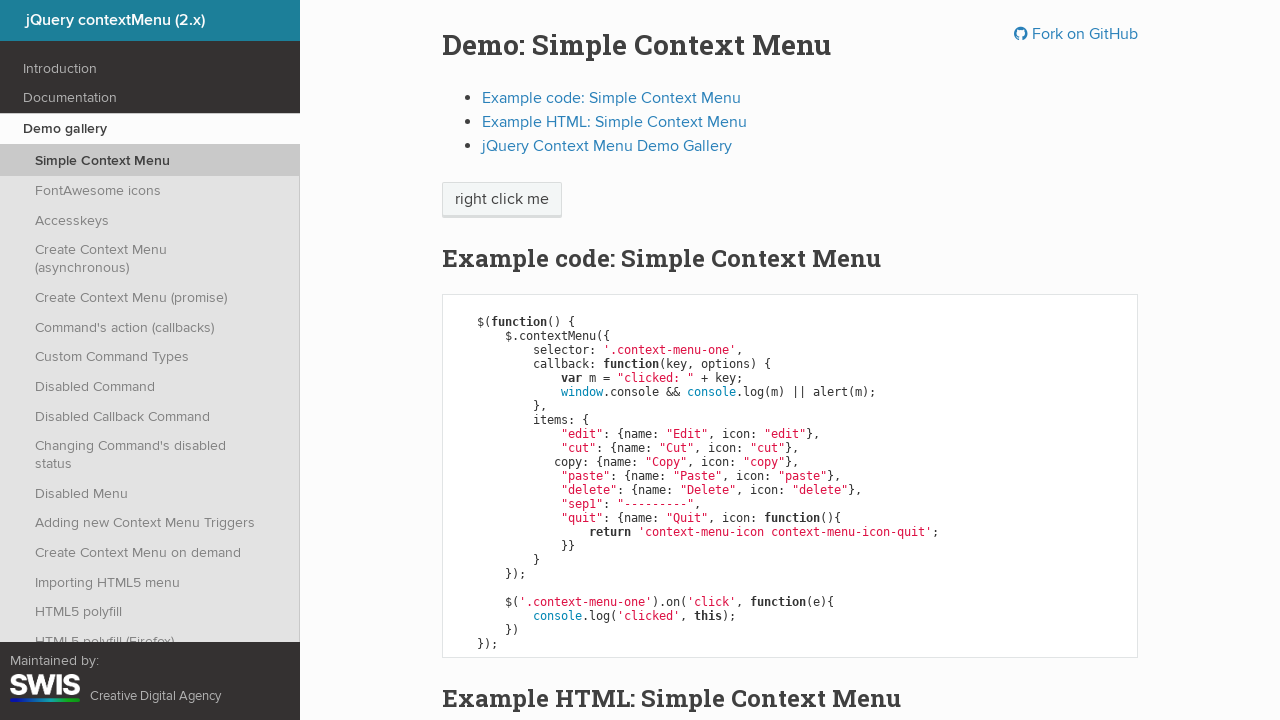

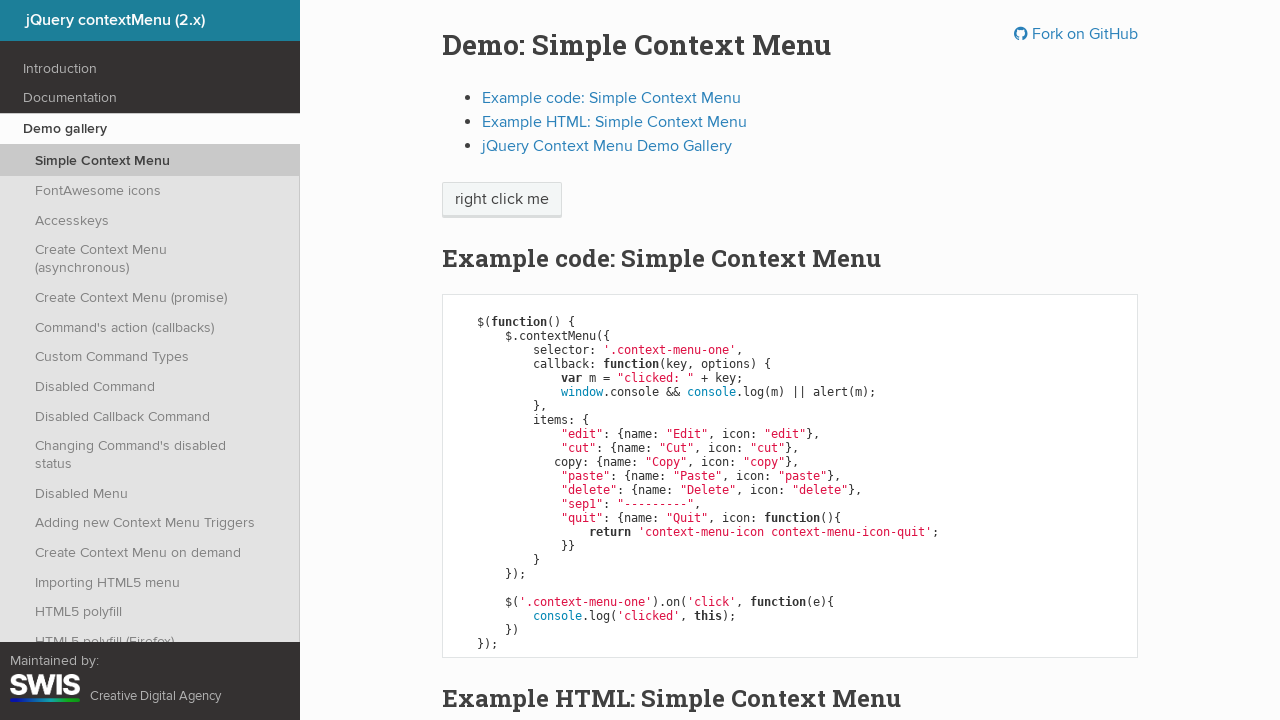